Verifies the text content of the h1 heading element

Starting URL: https://www.selenium.dev/selenium/web/inputs.html

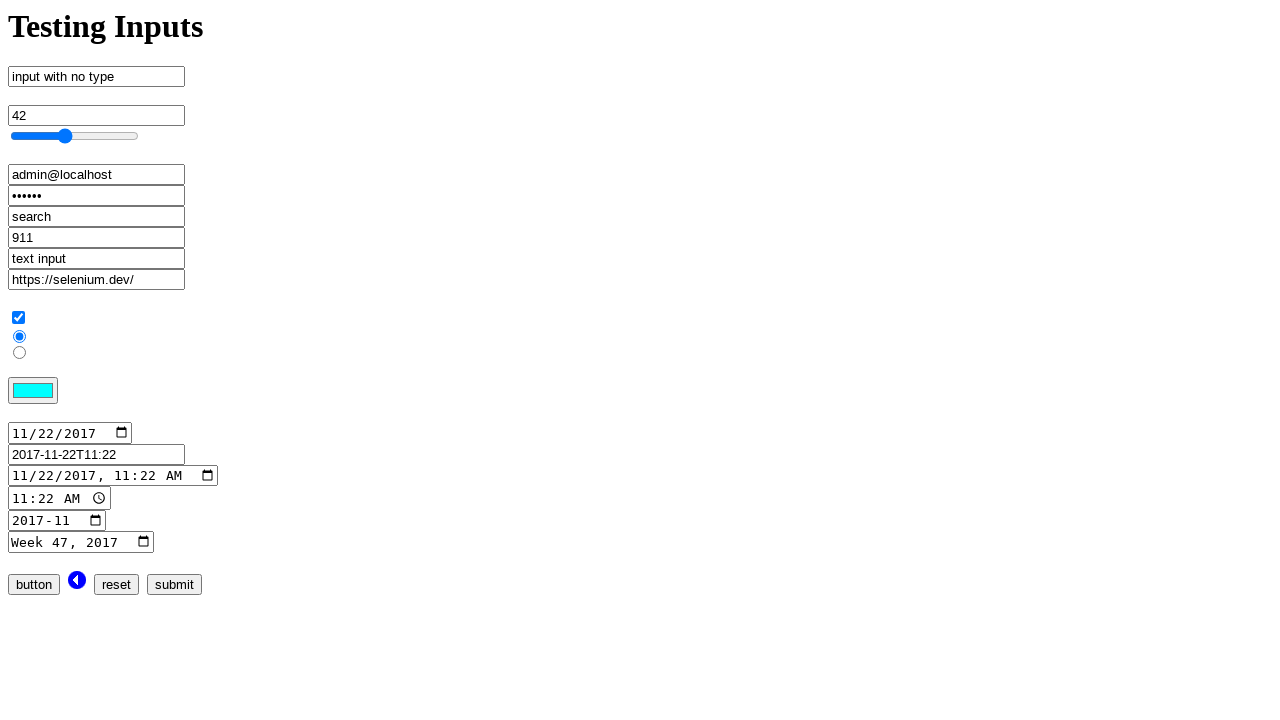

Navigated to https://www.selenium.dev/selenium/web/inputs.html
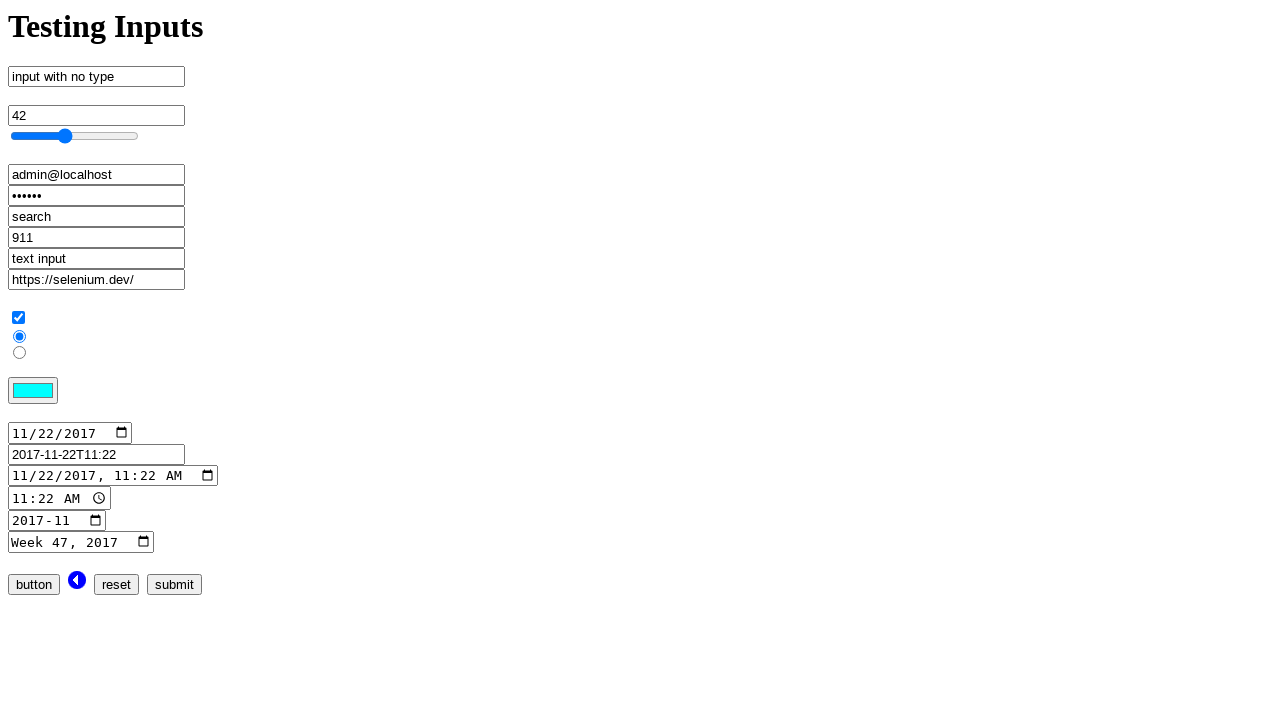

Retrieved text content from h1 element: 'Testing Inputs'
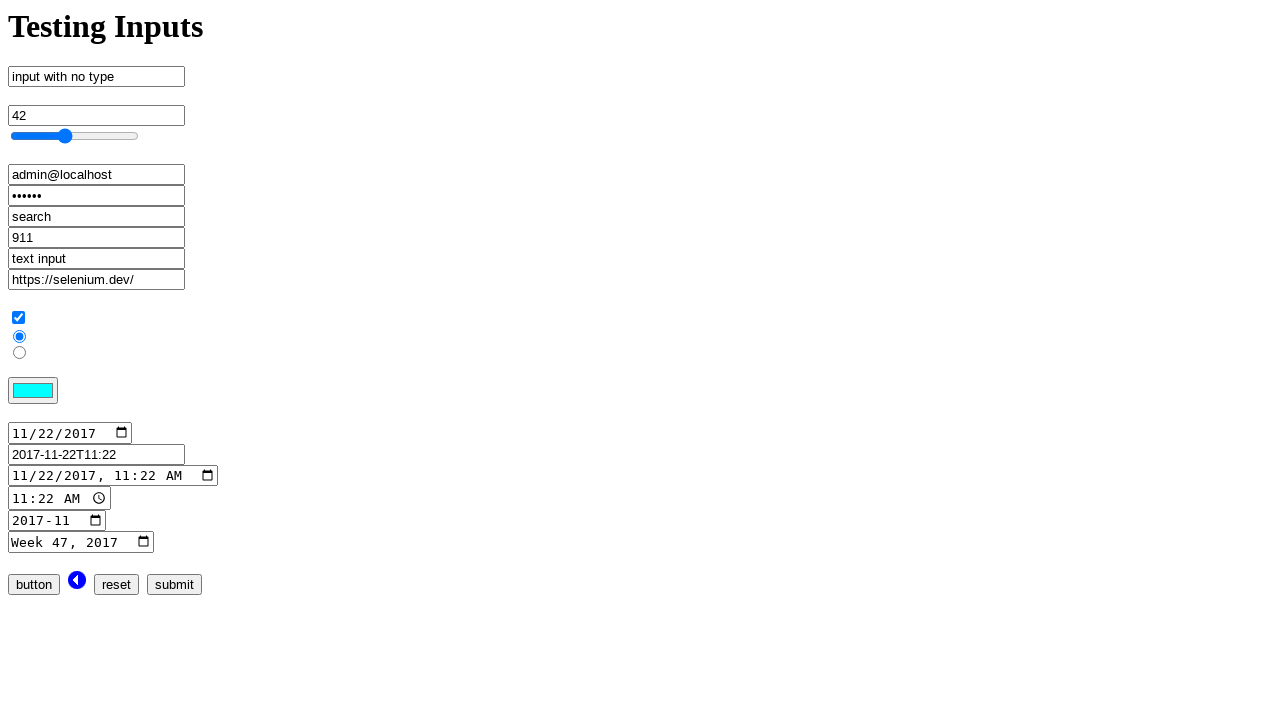

Verified that h1 element text matches 'Testing Inputs'
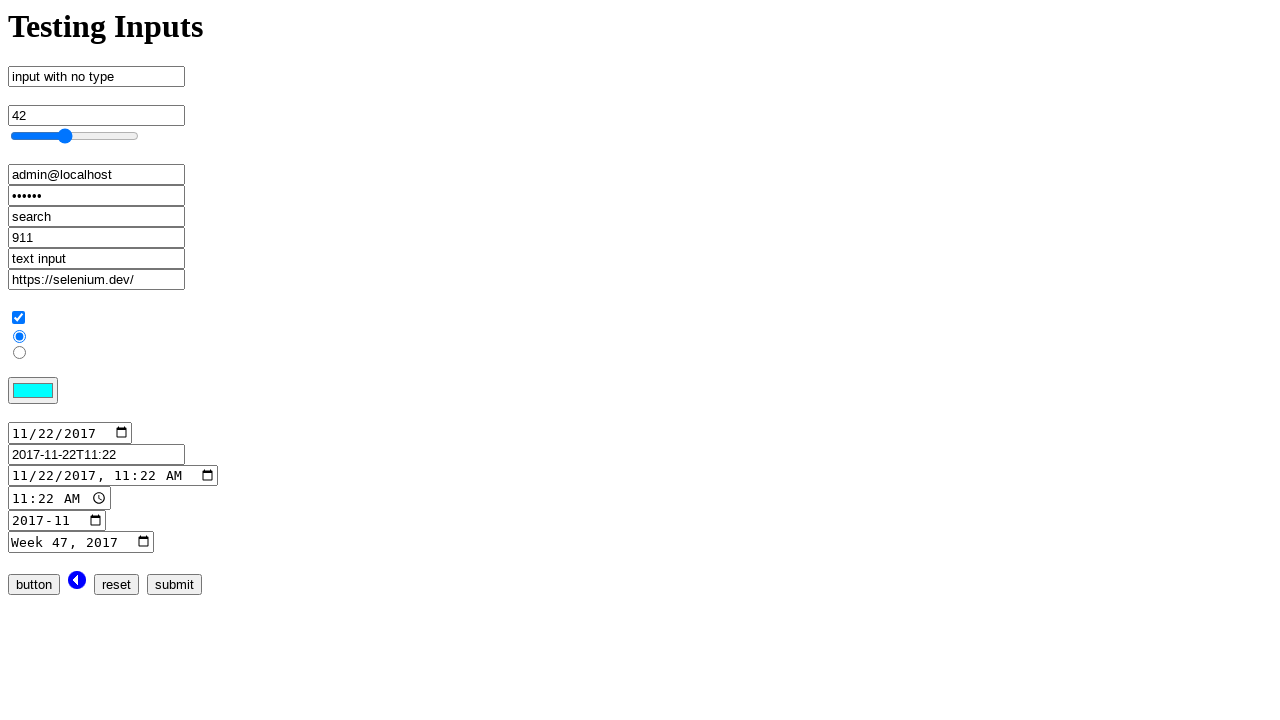

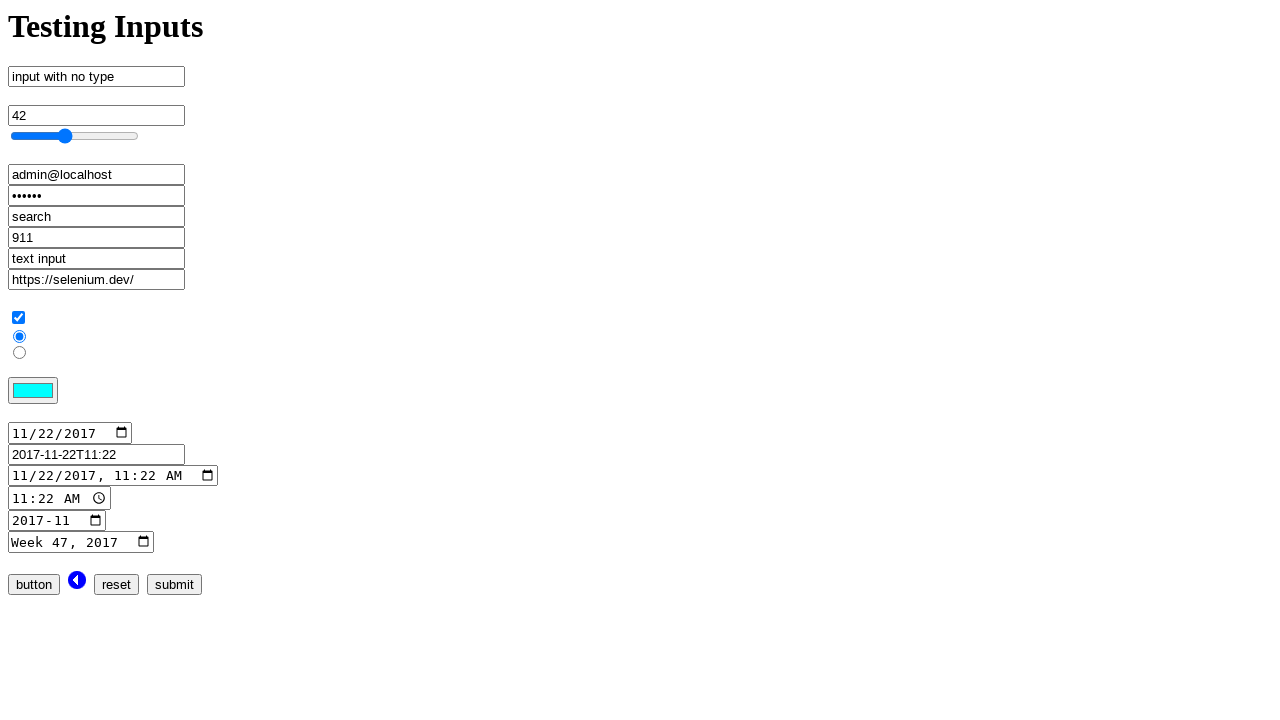